Tests various HTML form input types including radio buttons, autocomplete suggestions, dropdown selects, checkboxes, opening new windows/tabs, and reading table data

Starting URL: https://rahulshettyacademy.com/AutomationPractice/

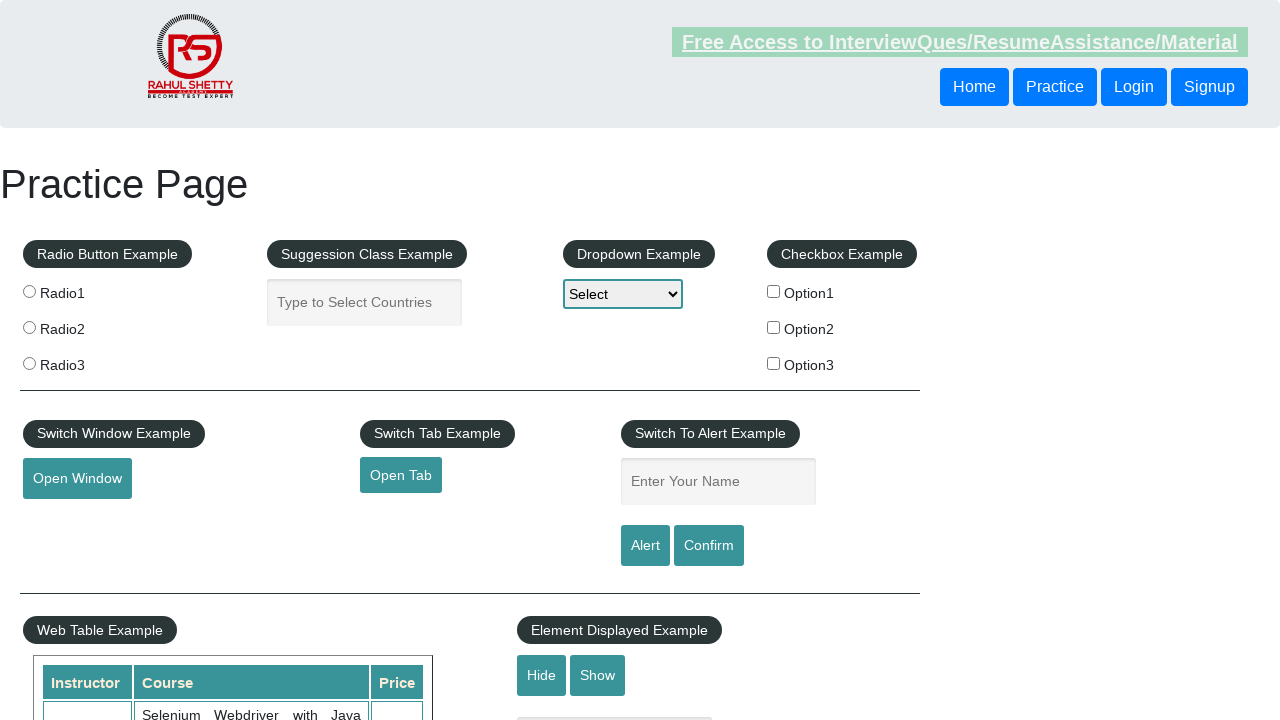

Clicked radio button option 3 at (29, 363) on input[value="radio3"]
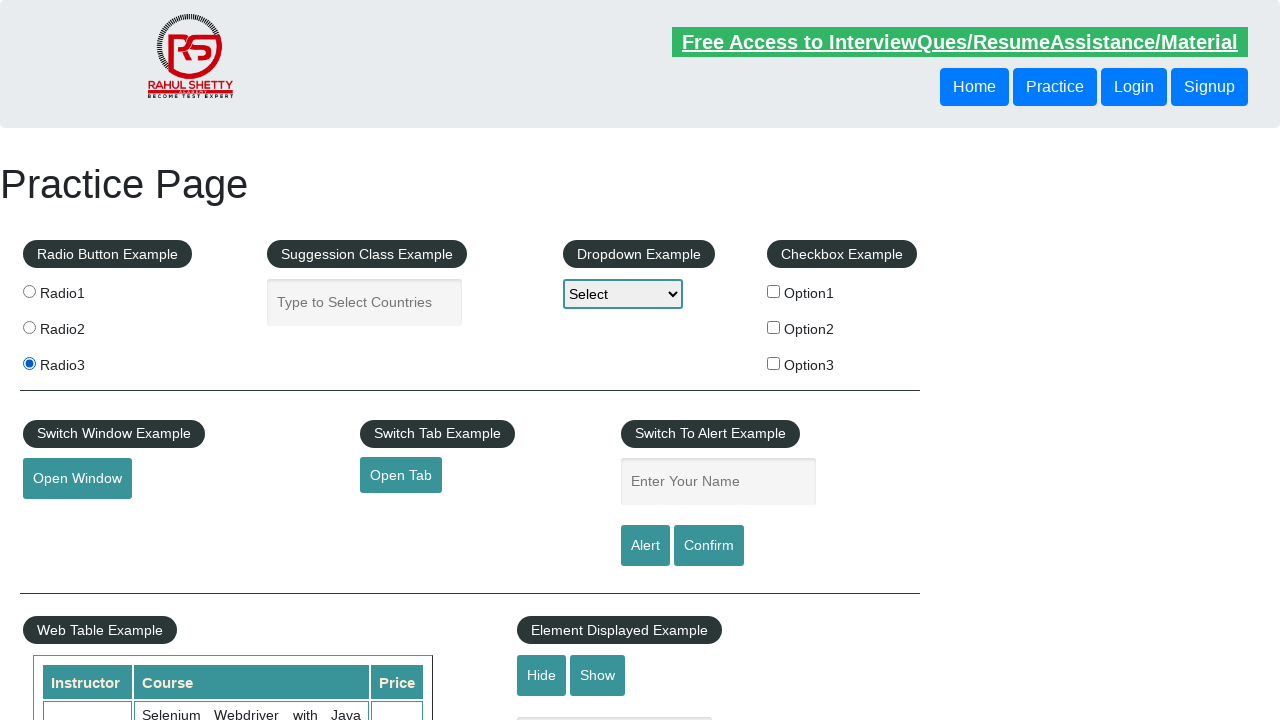

Filled autocomplete field with 'España' on #autocomplete
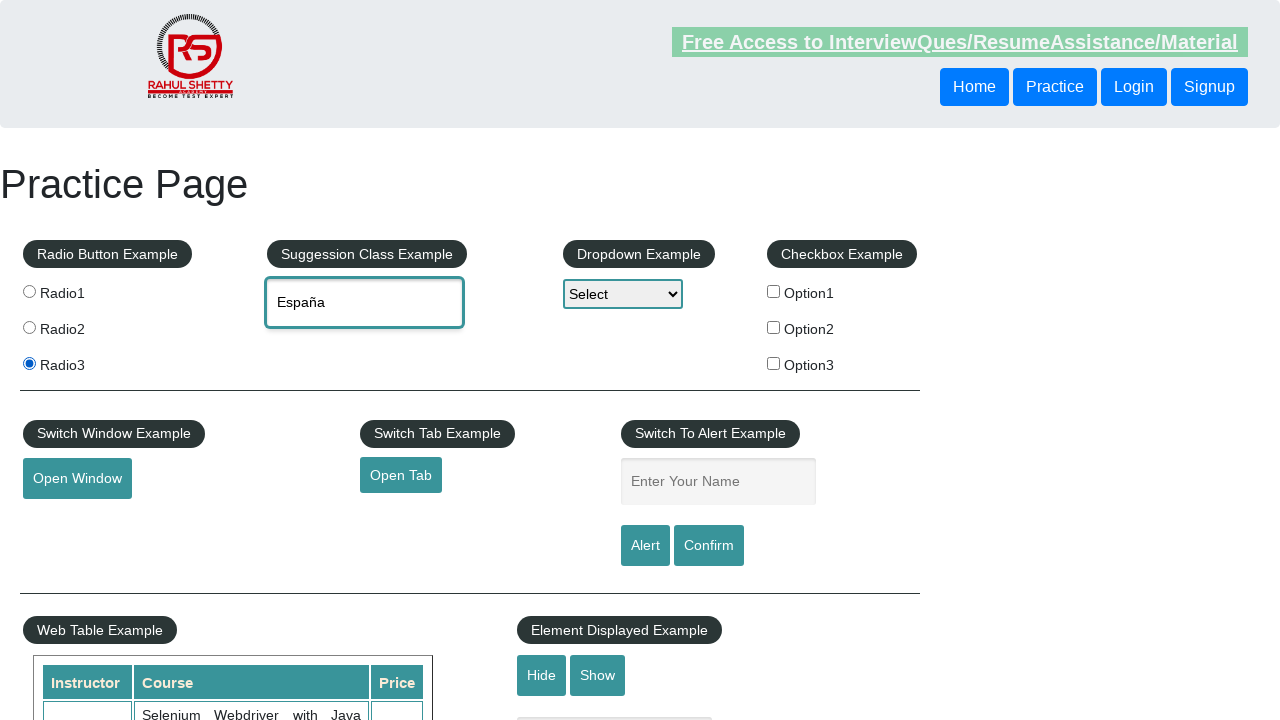

Selected dropdown option 2 on #dropdown-class-example
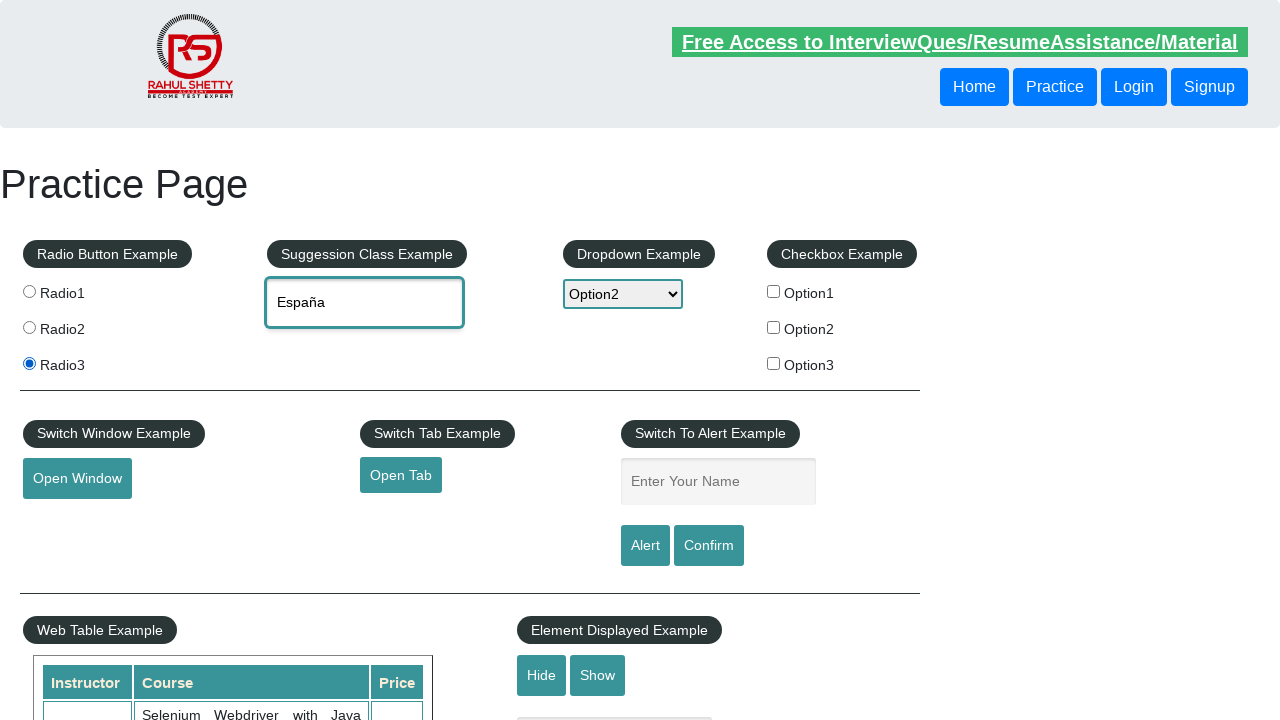

Checked checkbox option 1 at (774, 291) on #checkBoxOption1
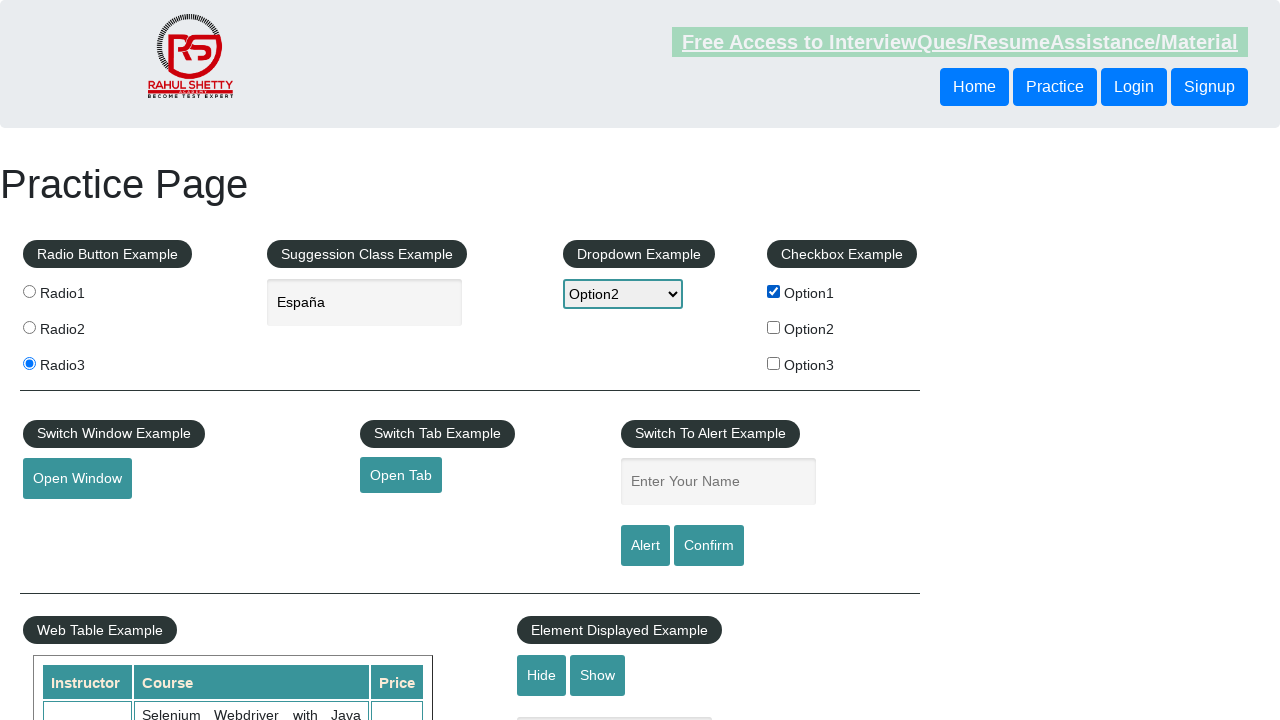

Checked checkbox option 3 at (774, 363) on #checkBoxOption3
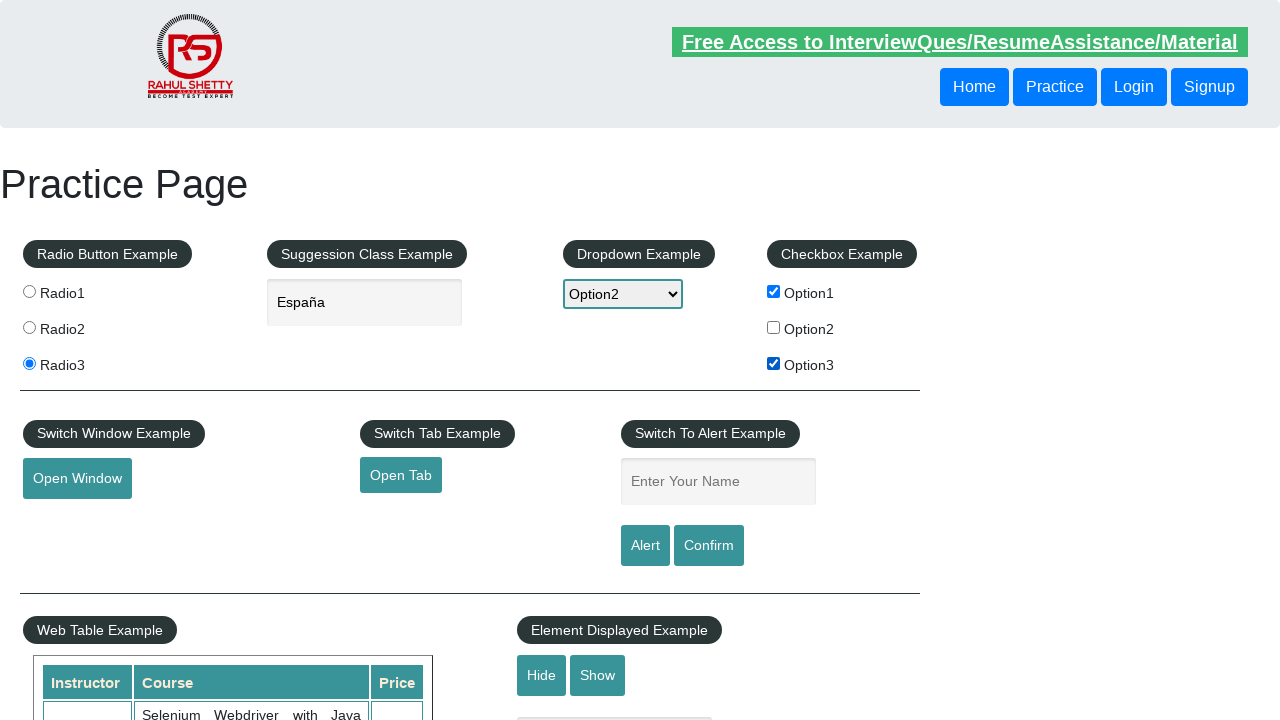

Clicked button to open new window at (77, 479) on #openwindow
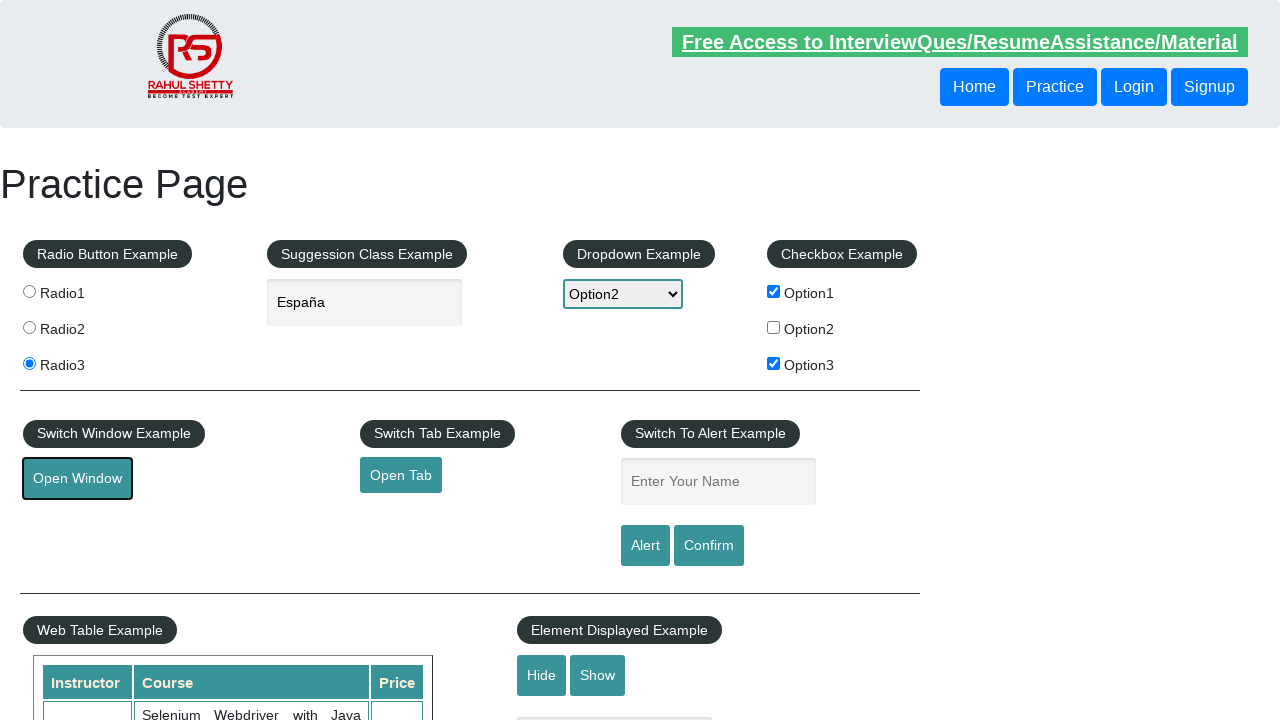

Closed the new window
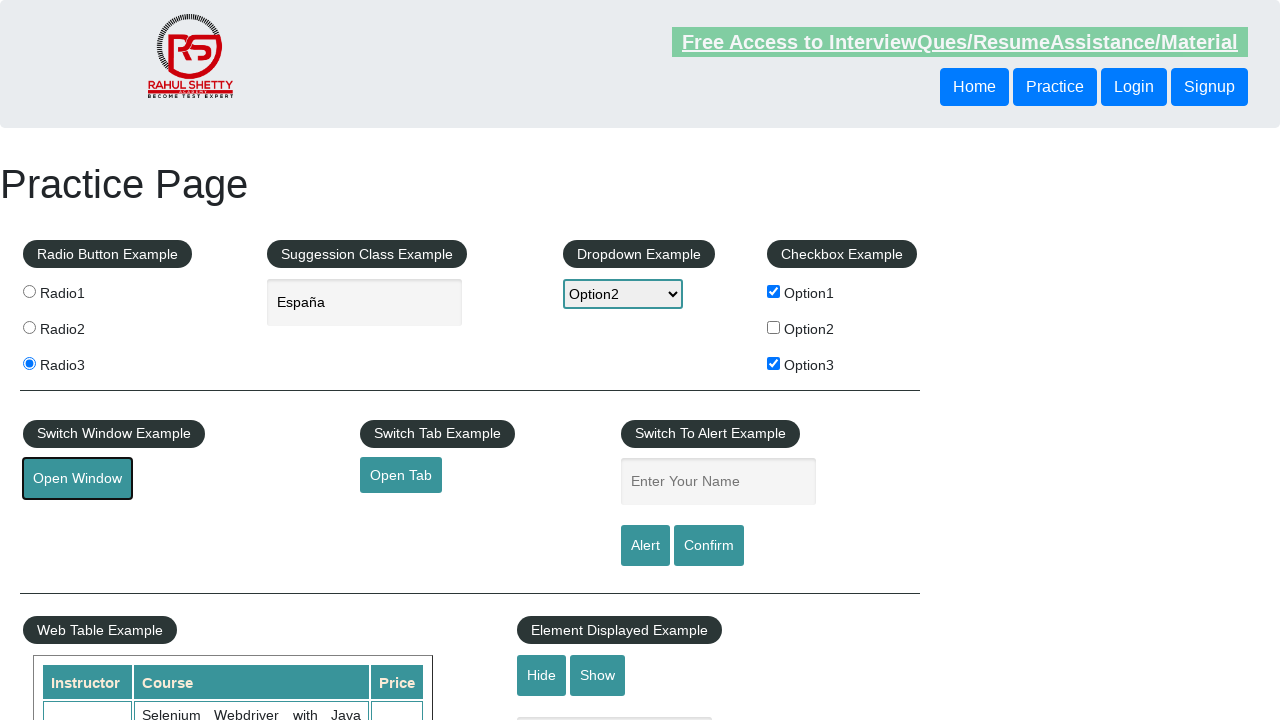

Clicked button to open new tab at (401, 475) on #opentab
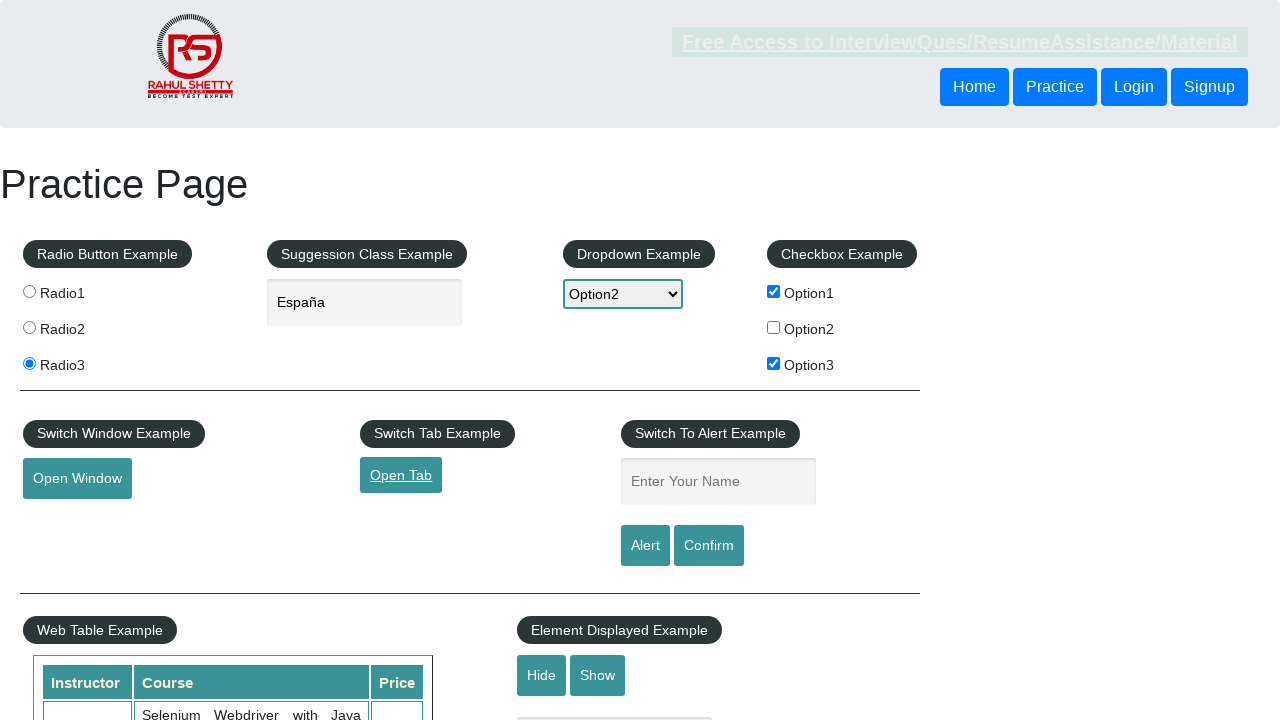

Closed the new tab
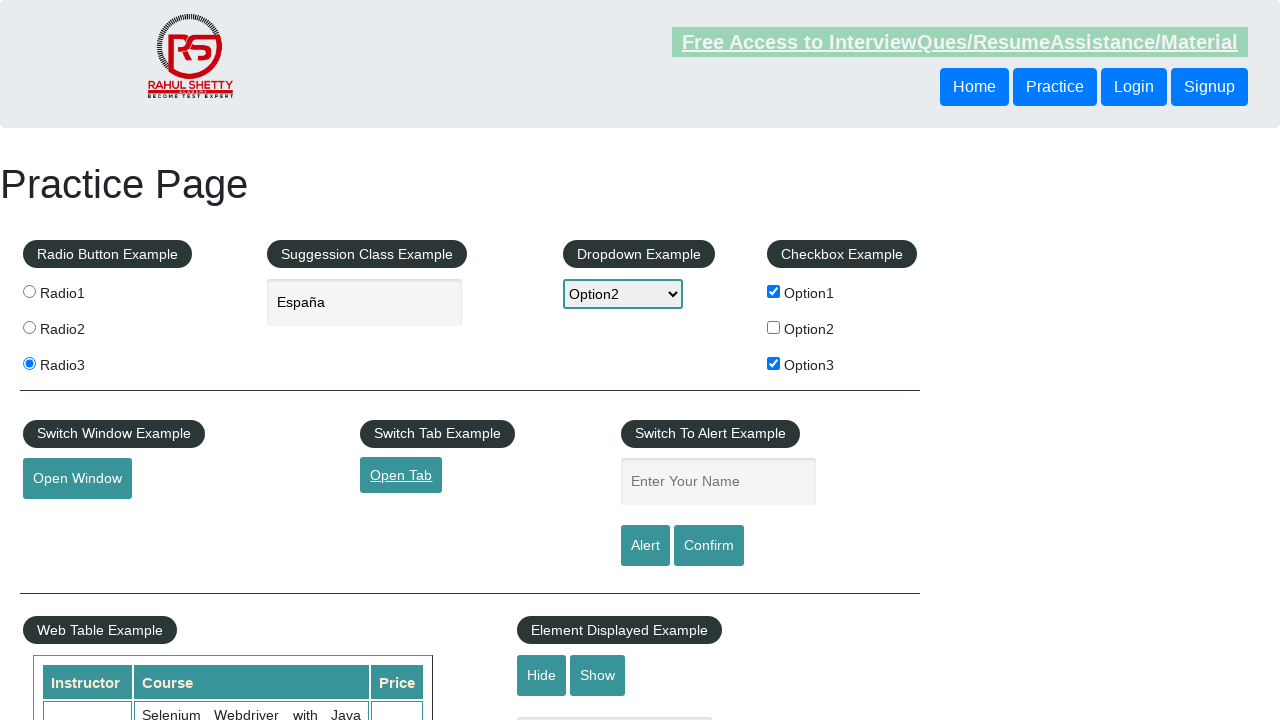

Located courses table
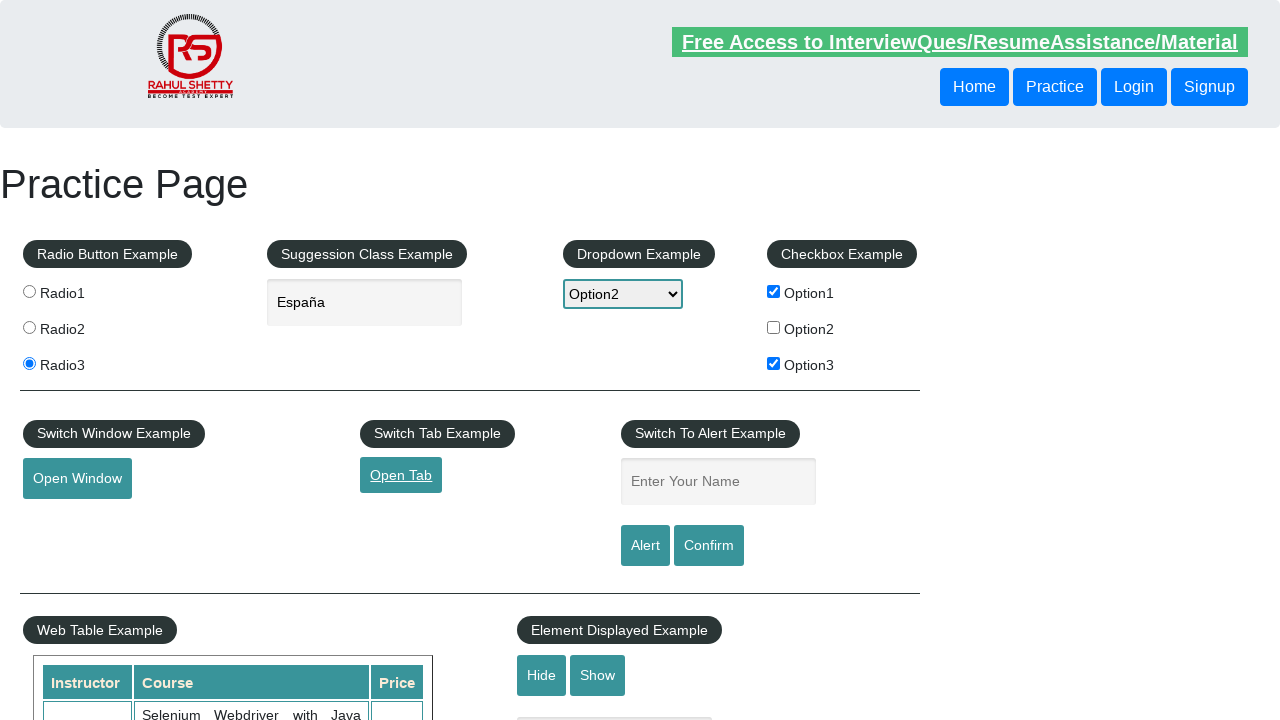

Located all table rows
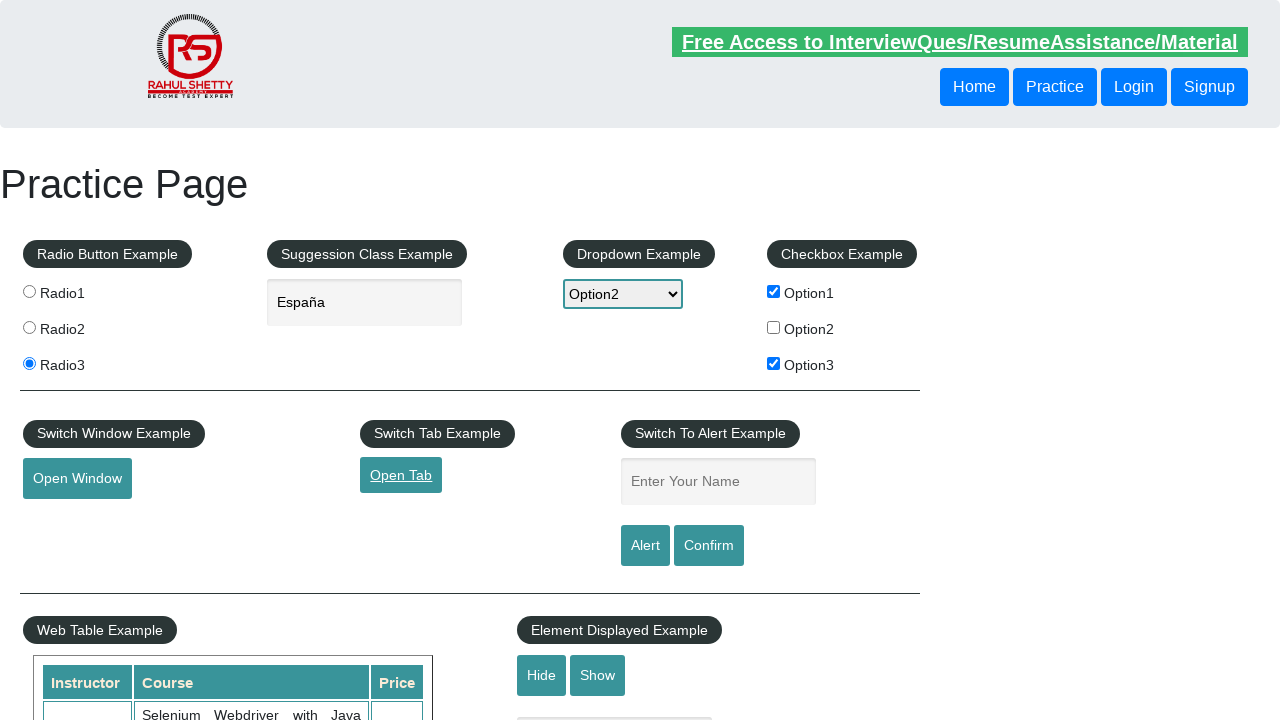

Counted 11 rows in the table
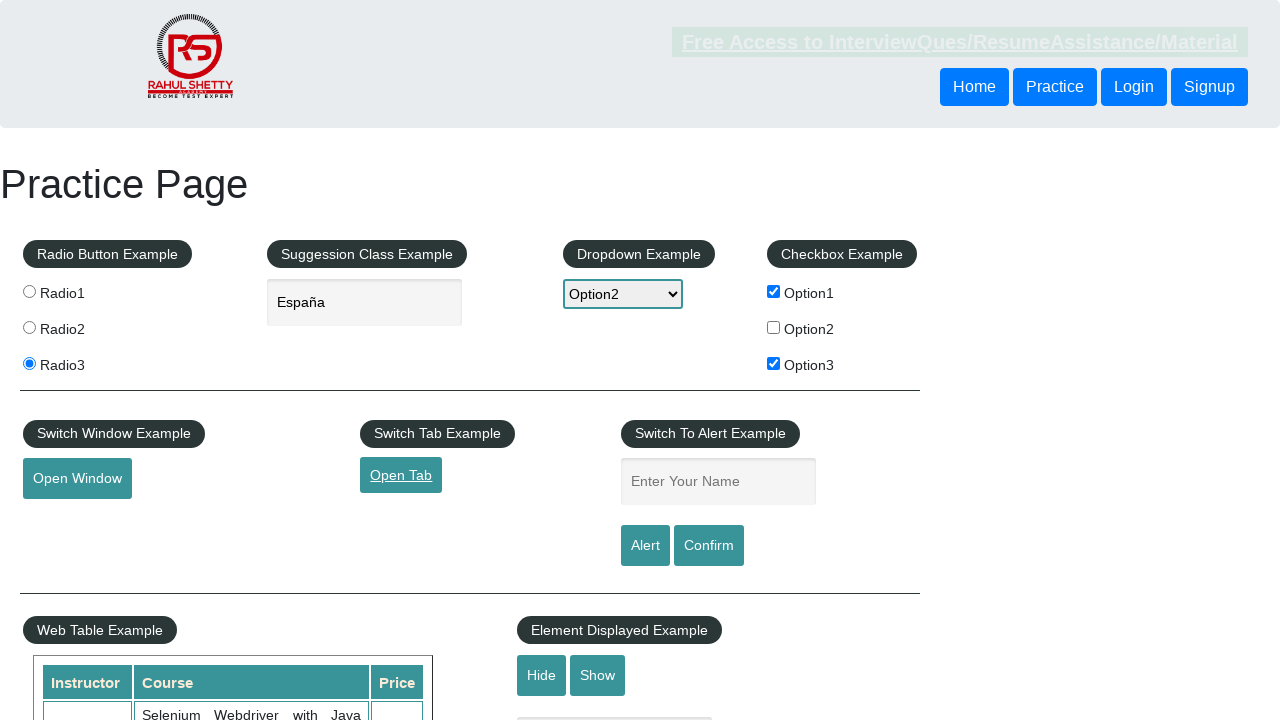

Read data from table row 1
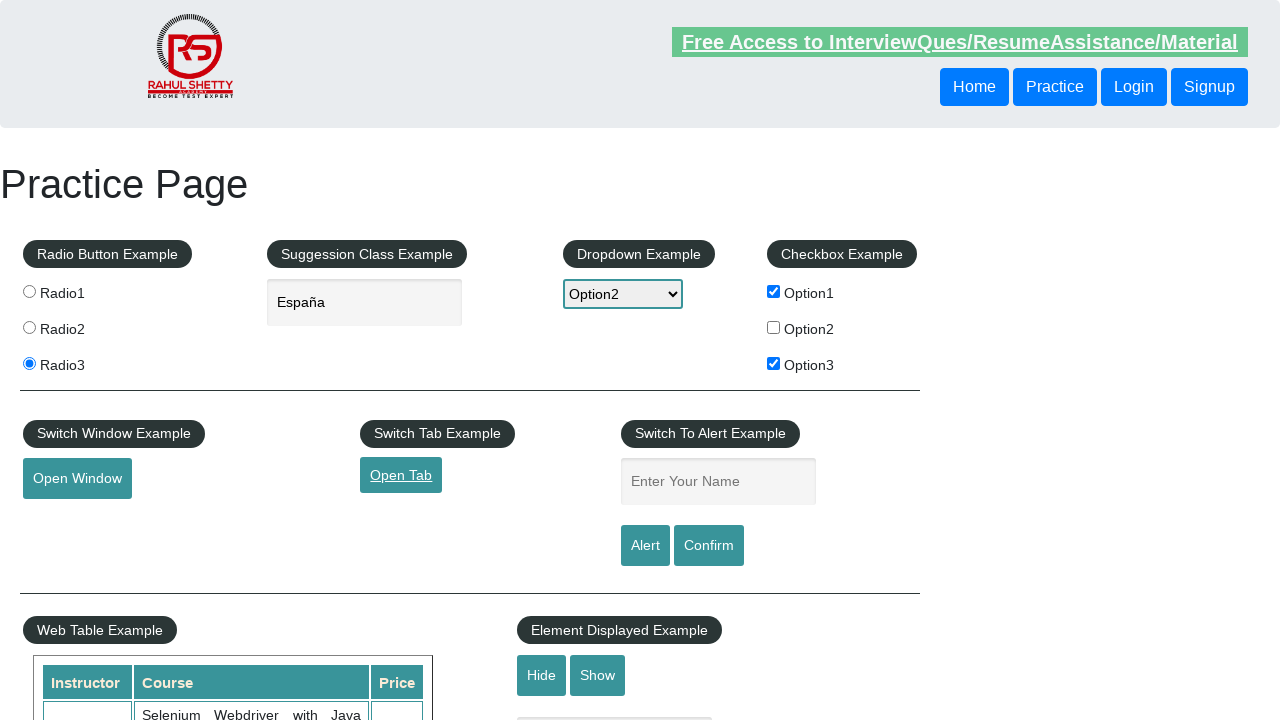

Read data from table row 2
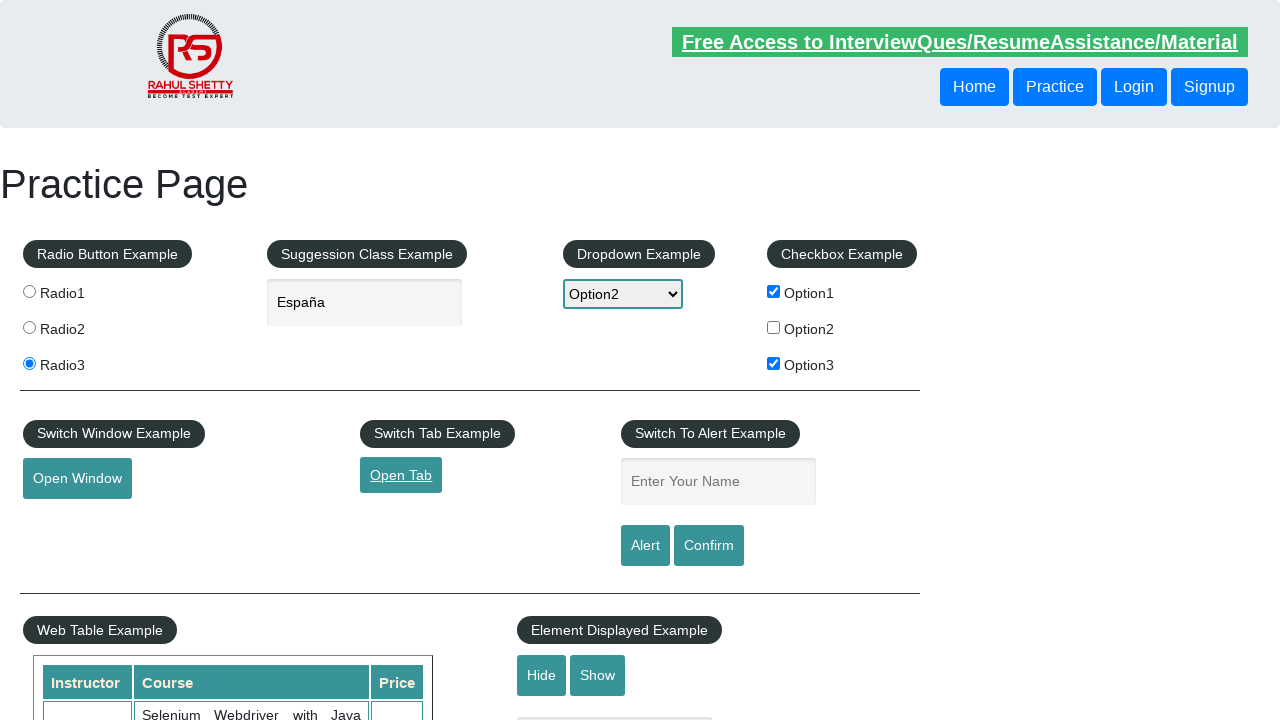

Read data from table row 3
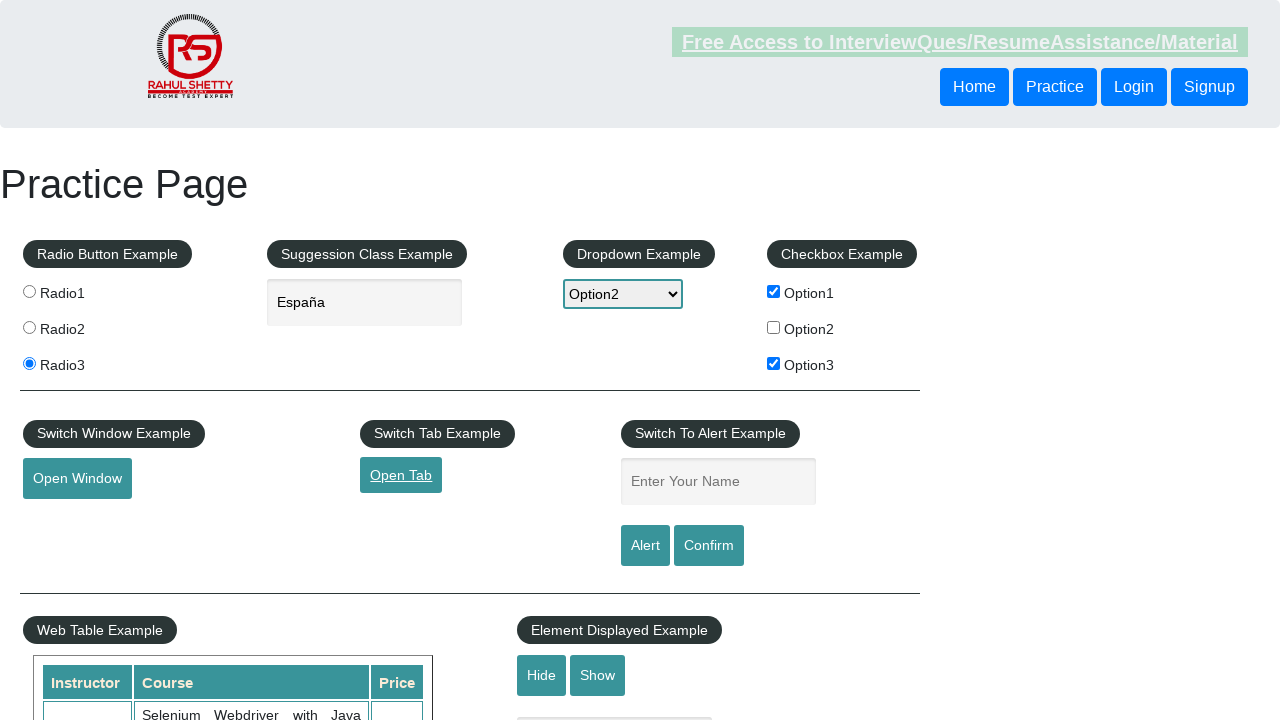

Read data from table row 4
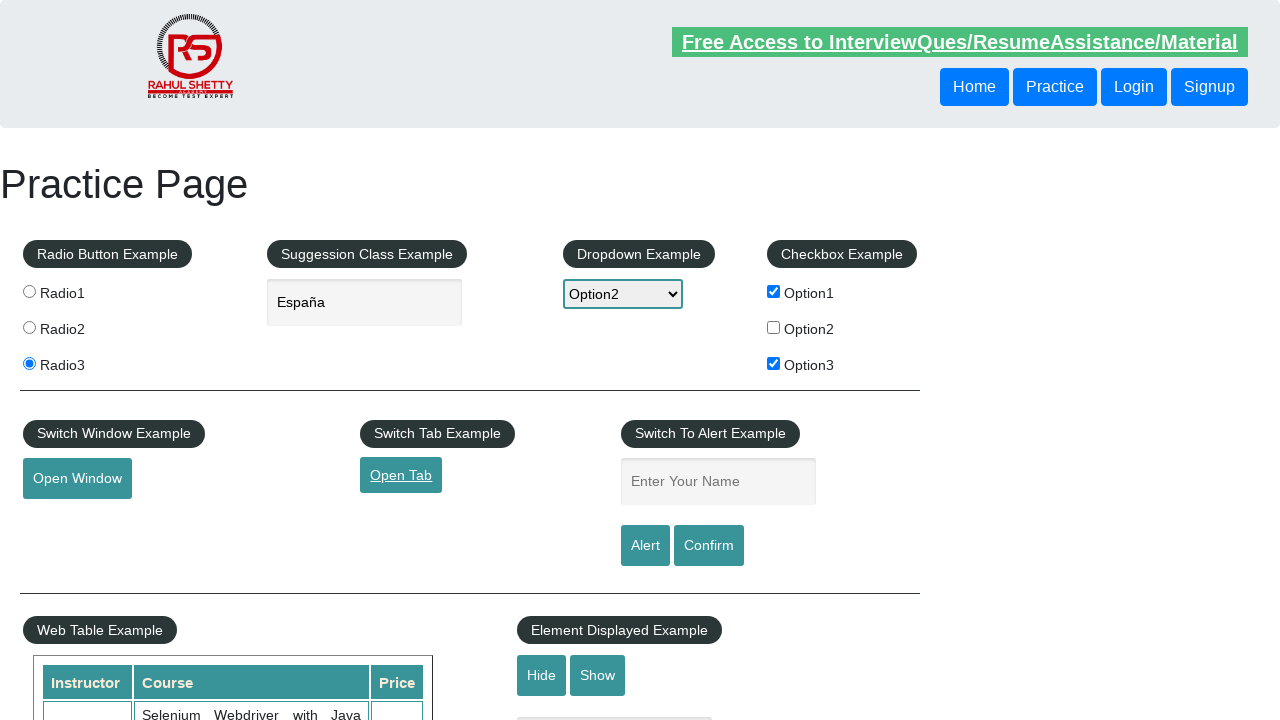

Read data from table row 5
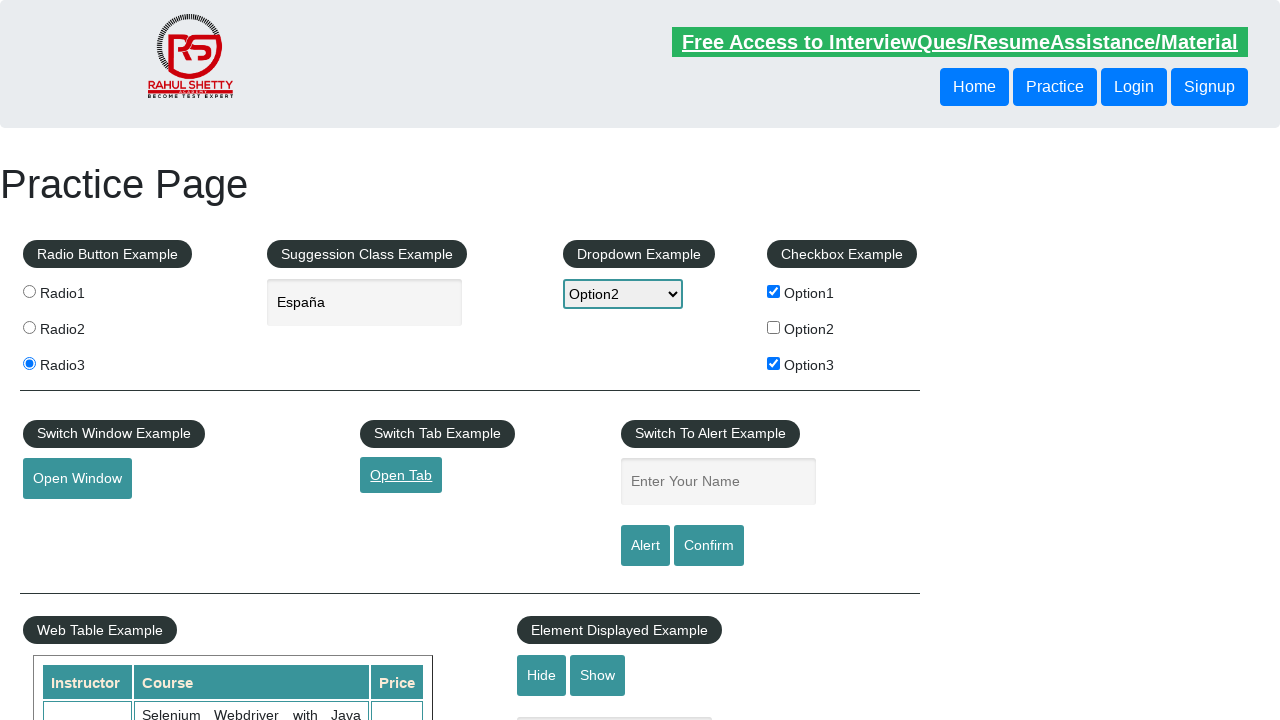

Read data from table row 6
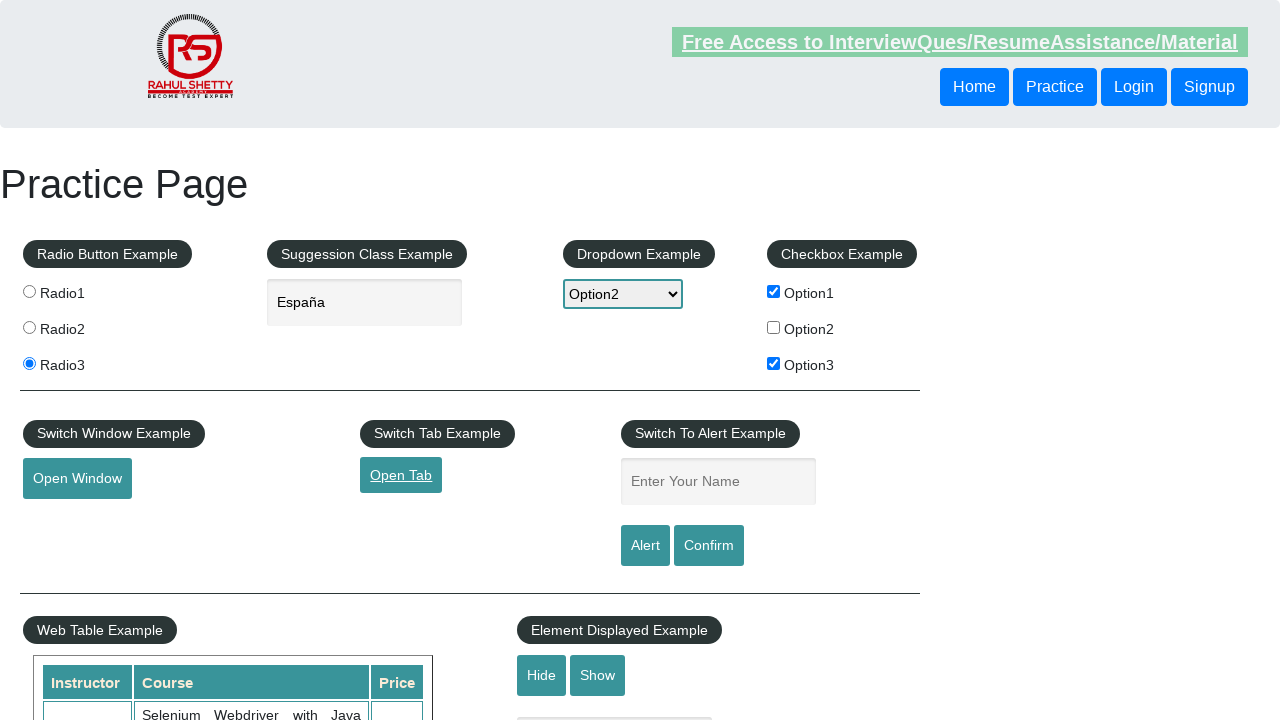

Read data from table row 7
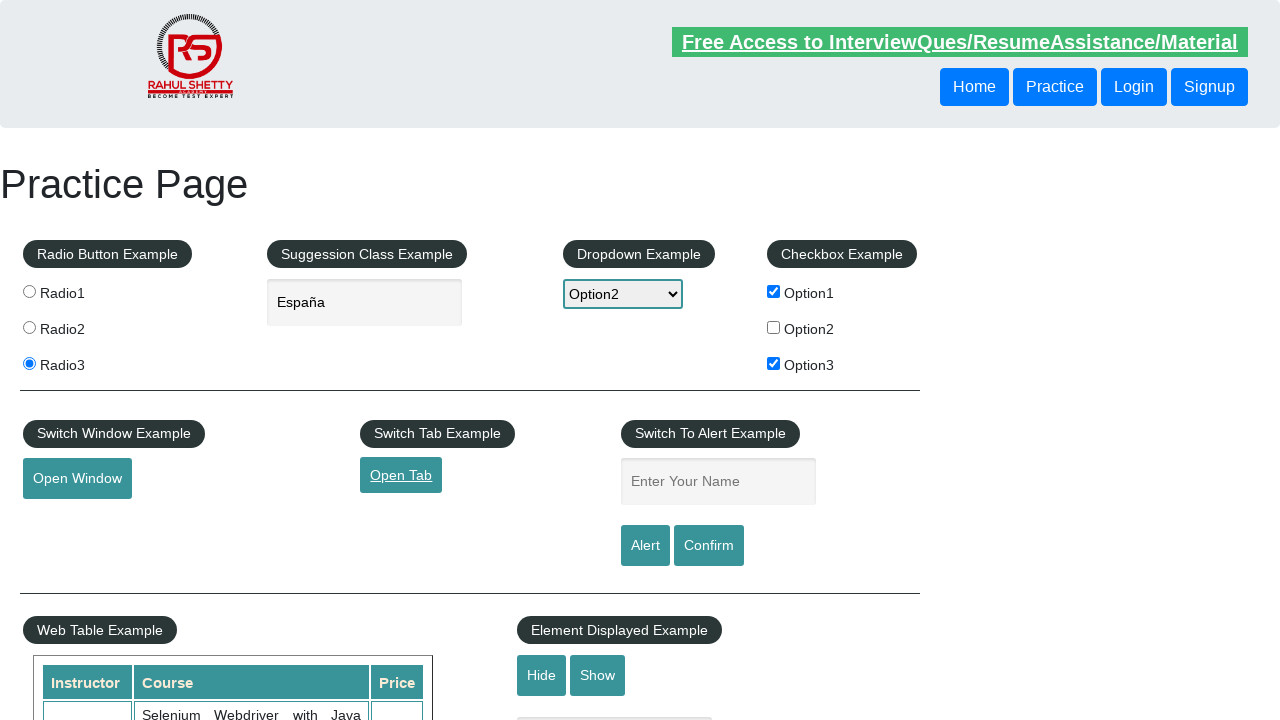

Read data from table row 8
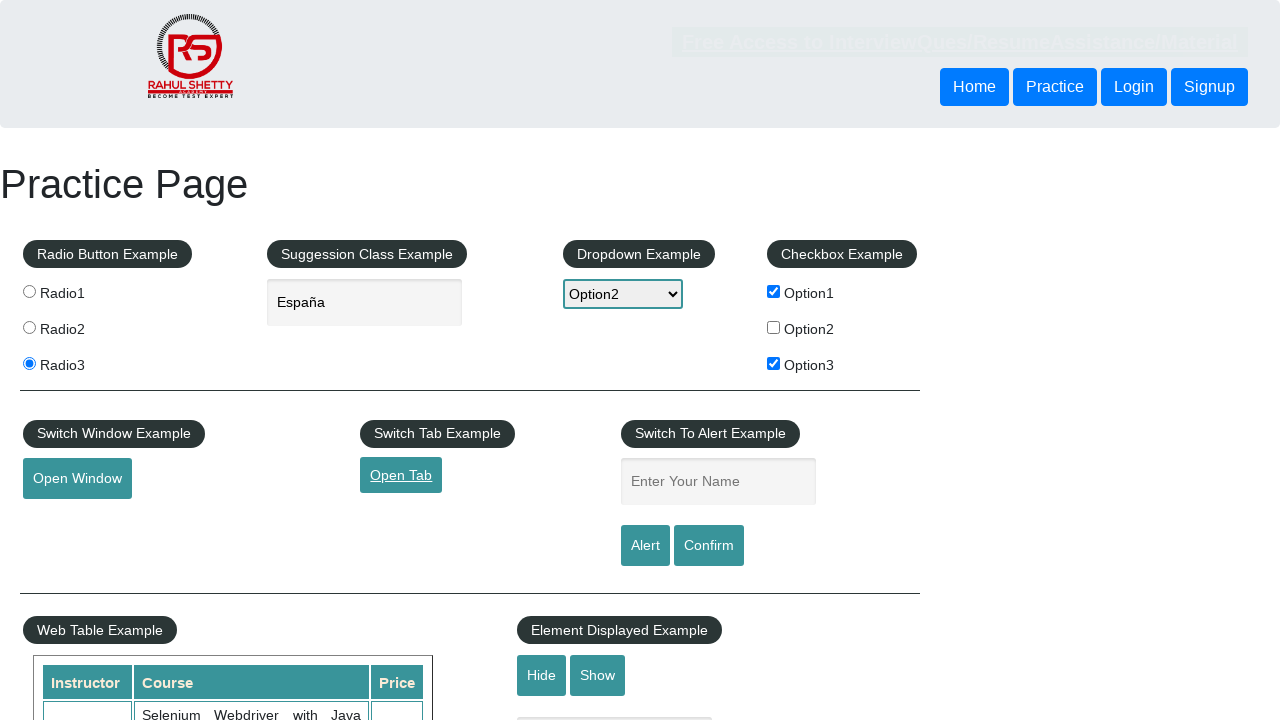

Read data from table row 9
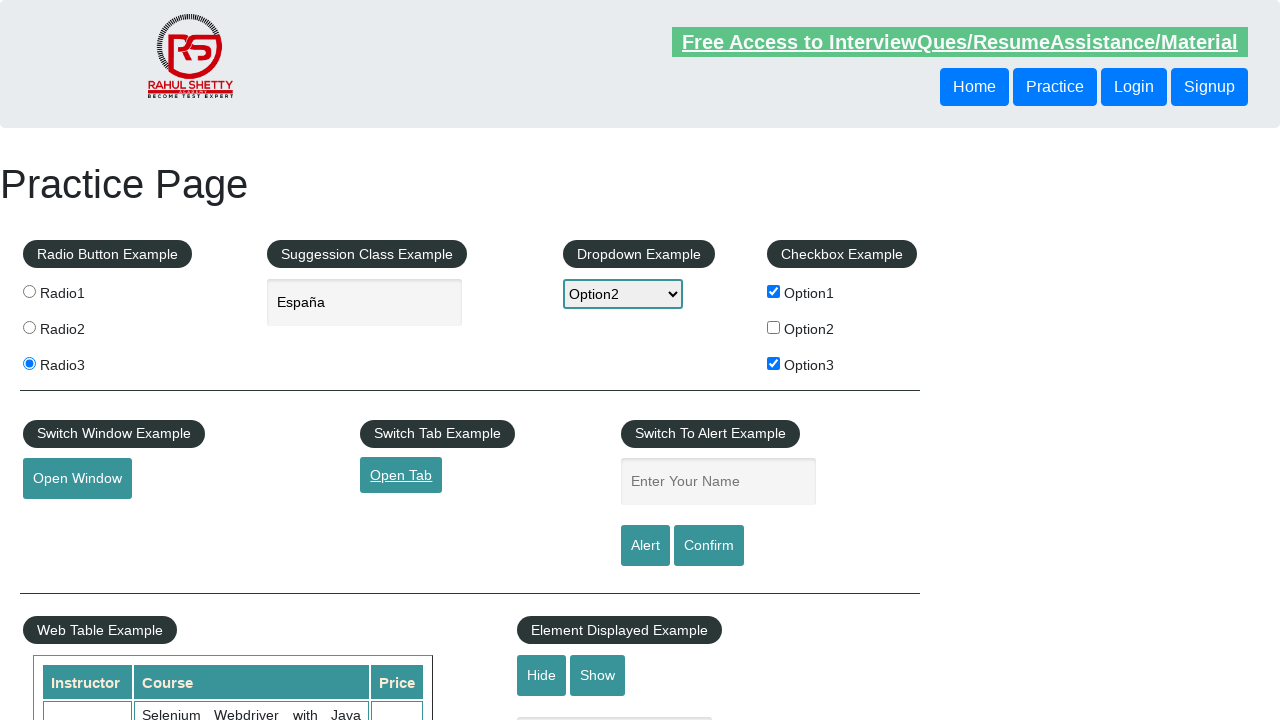

Read data from table row 10
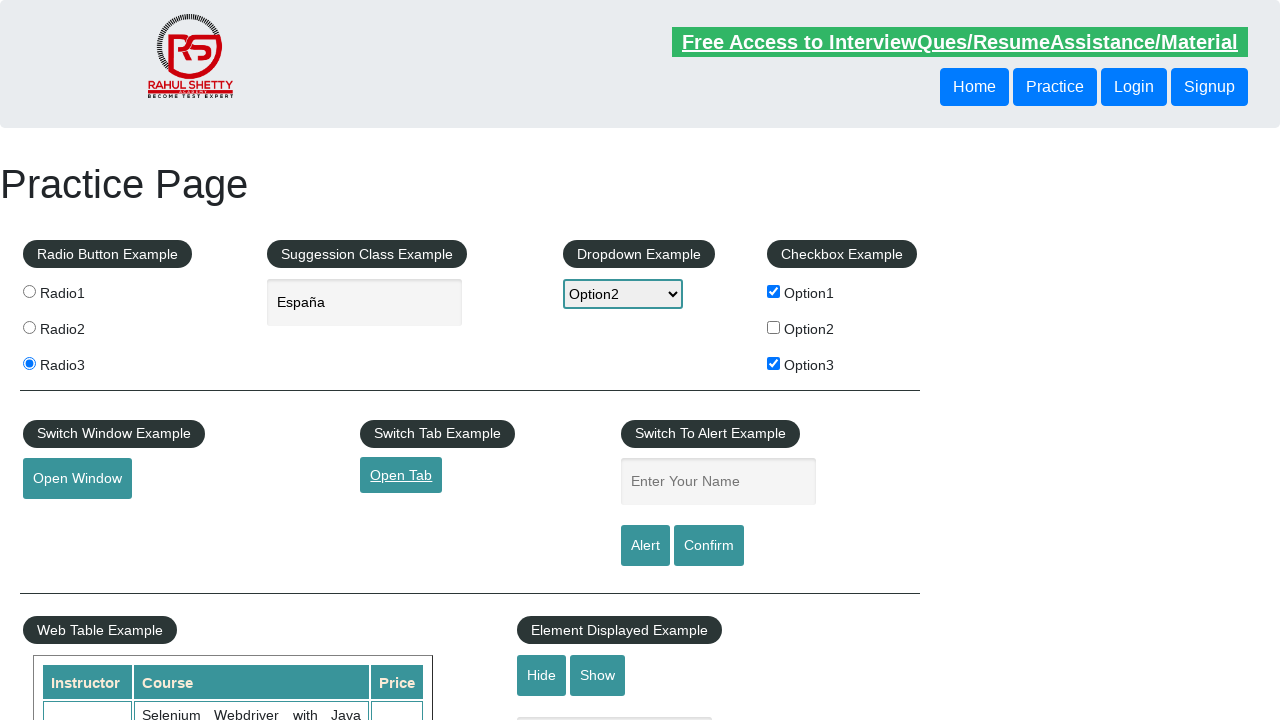

Read data from table row 11
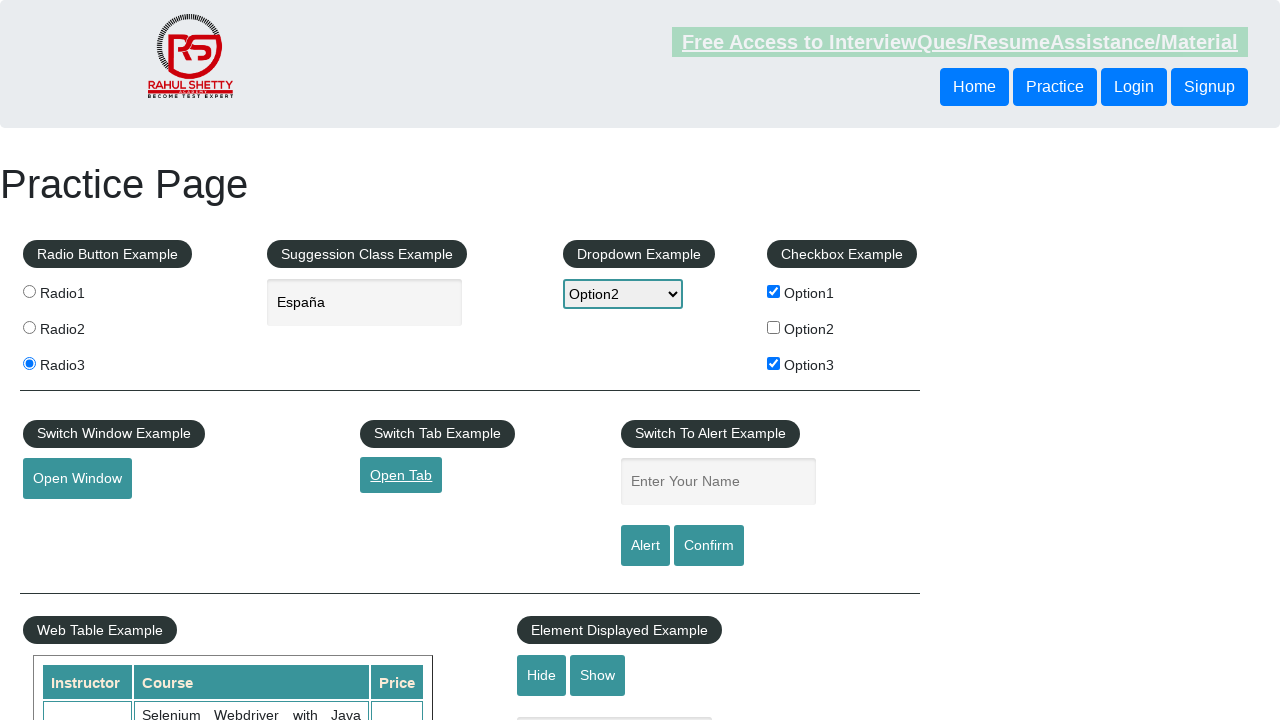

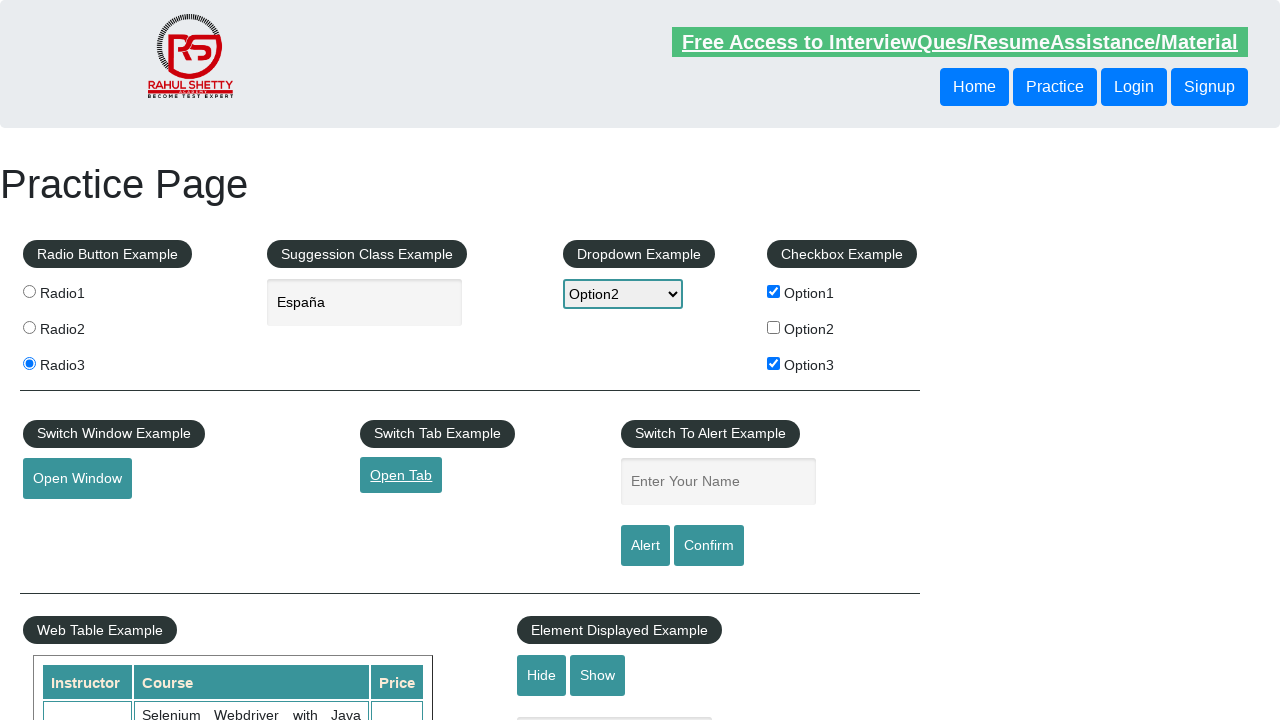